Tests JavaScript alert handling by triggering three types of alerts (information, confirmation, and prompt) and interacting with them - accepting, dismissing, and entering text

Starting URL: https://the-internet.herokuapp.com/javascript_alerts

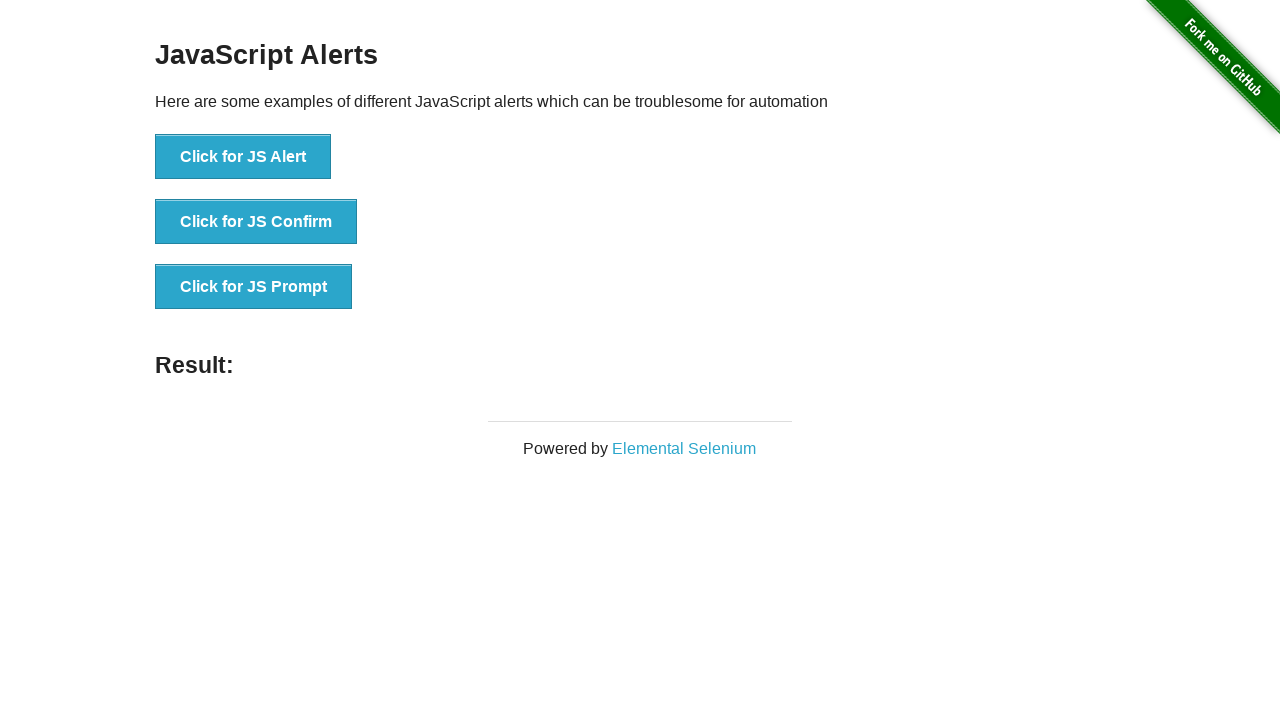

Clicked button to trigger JS Alert (information alert) at (243, 157) on xpath=//button[normalize-space()='Click for JS Alert']
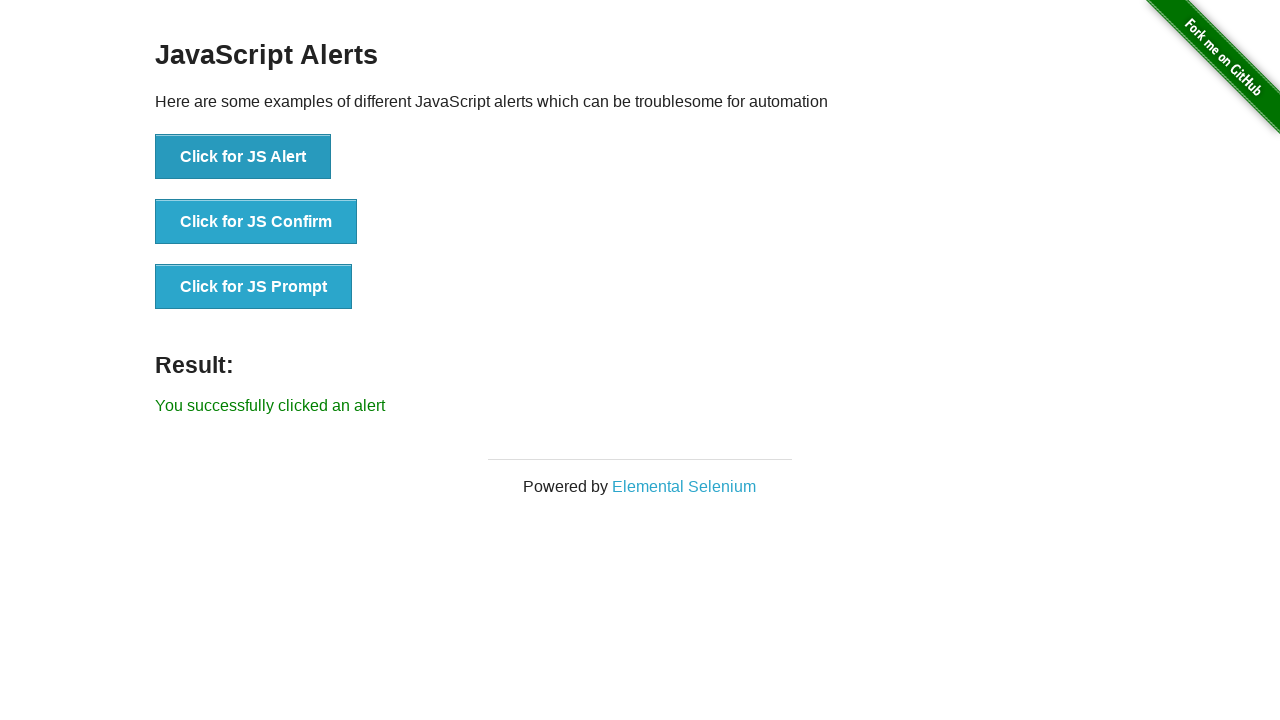

Set up dialog handler to accept alerts
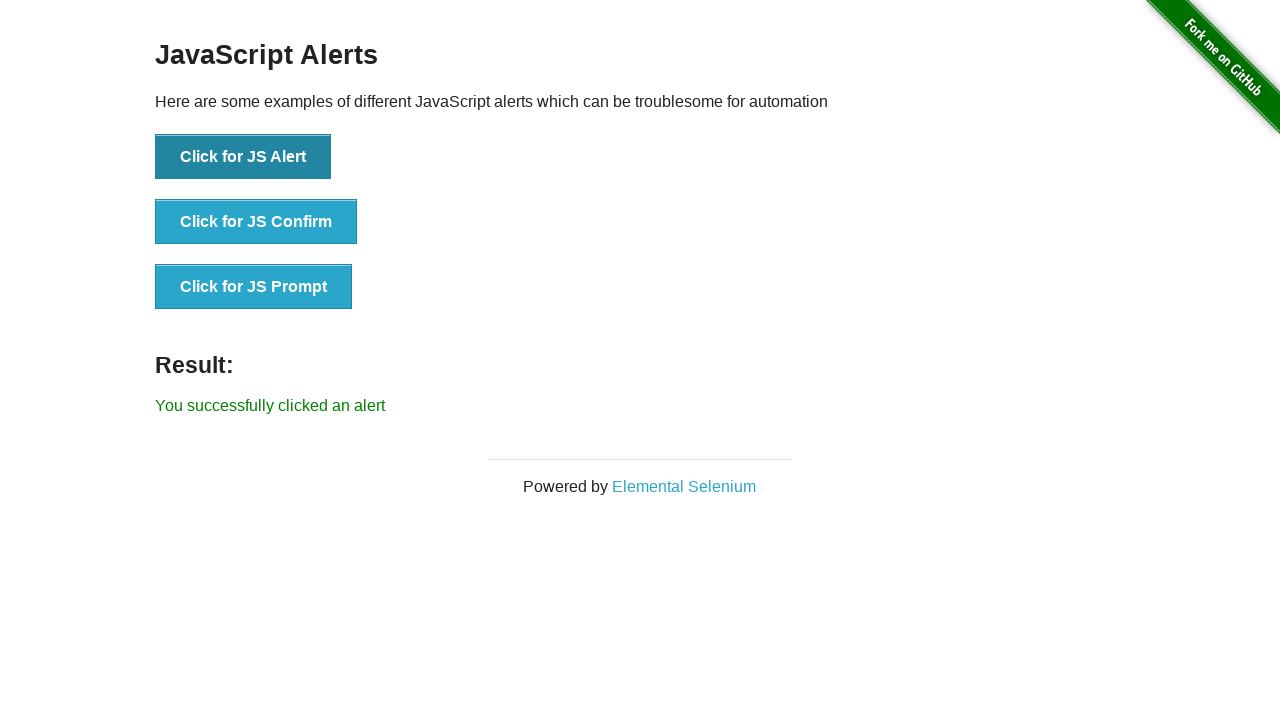

Waited 500ms for information alert to be handled
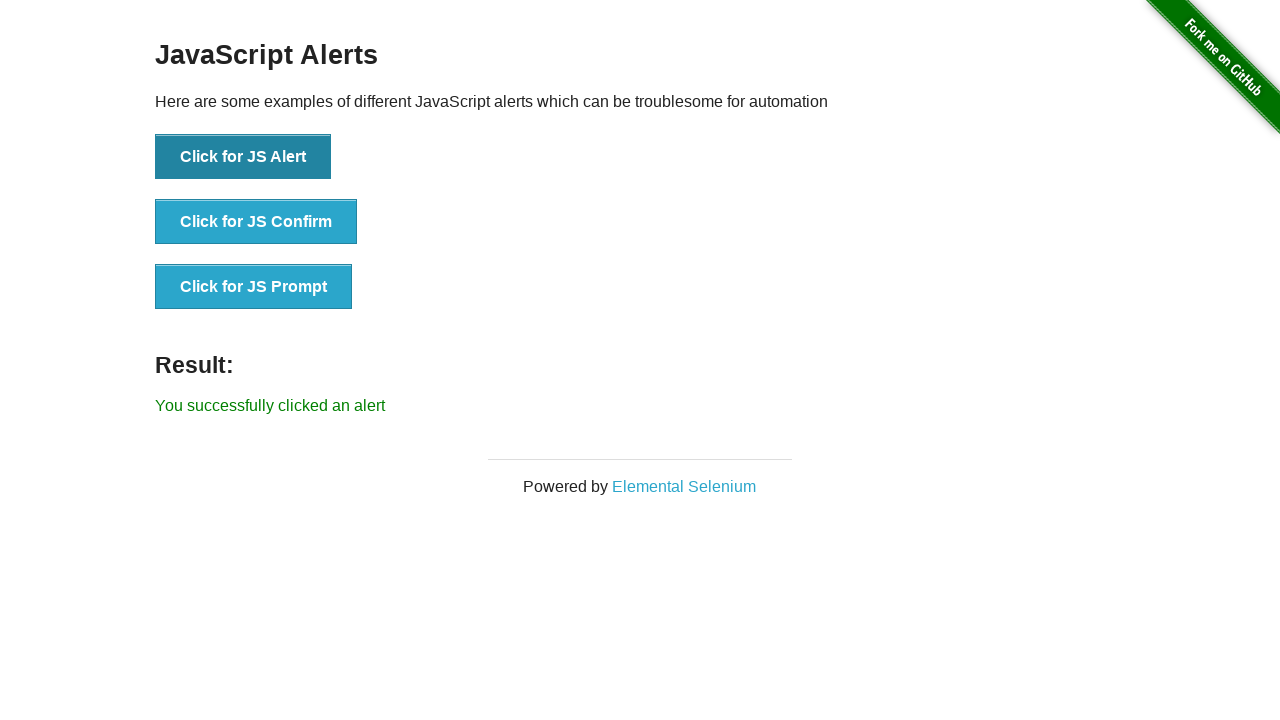

Clicked button to trigger JS Confirm (confirmation alert) at (256, 222) on xpath=//button[normalize-space()='Click for JS Confirm']
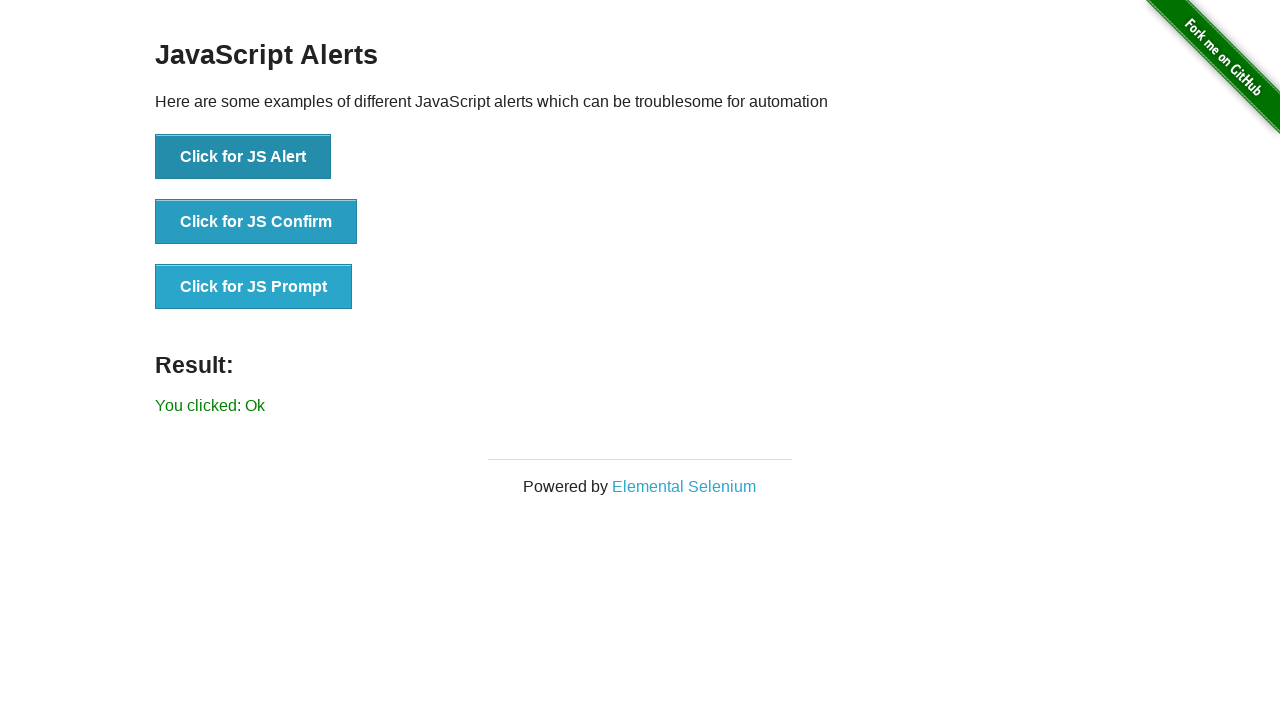

Set up dialog handler to dismiss confirmation alert
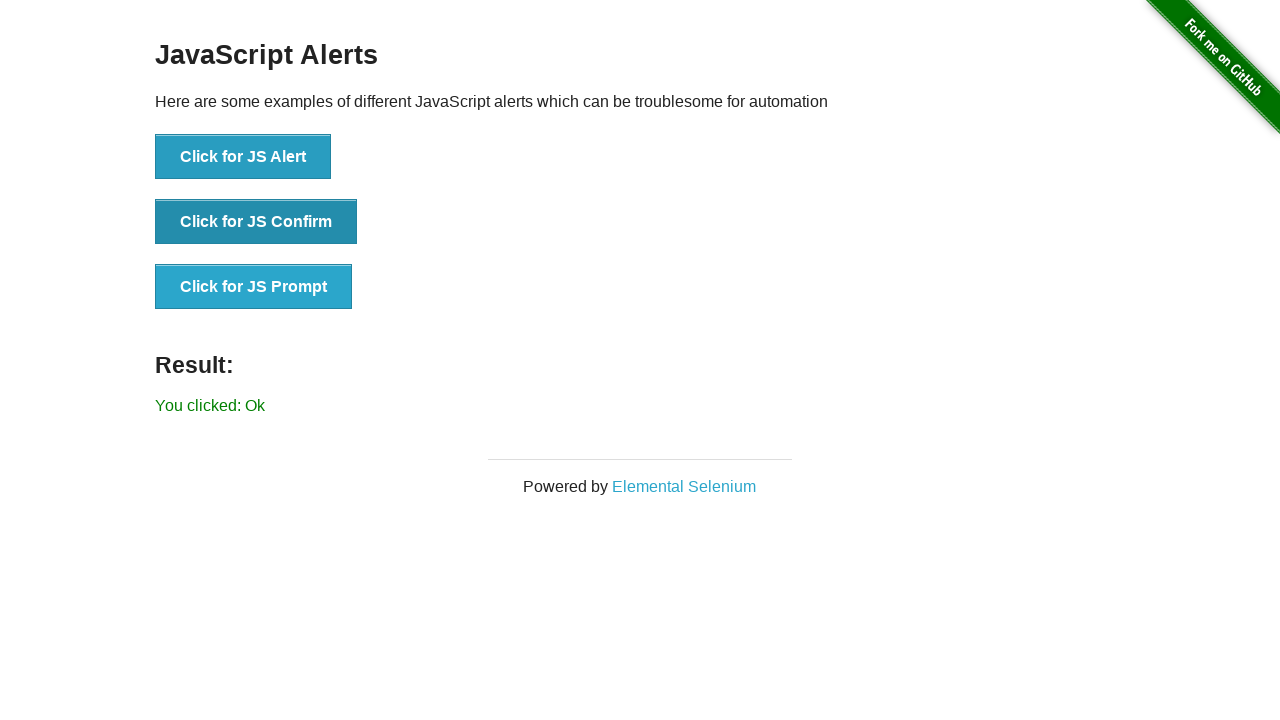

Waited 500ms for confirmation alert to be dismissed
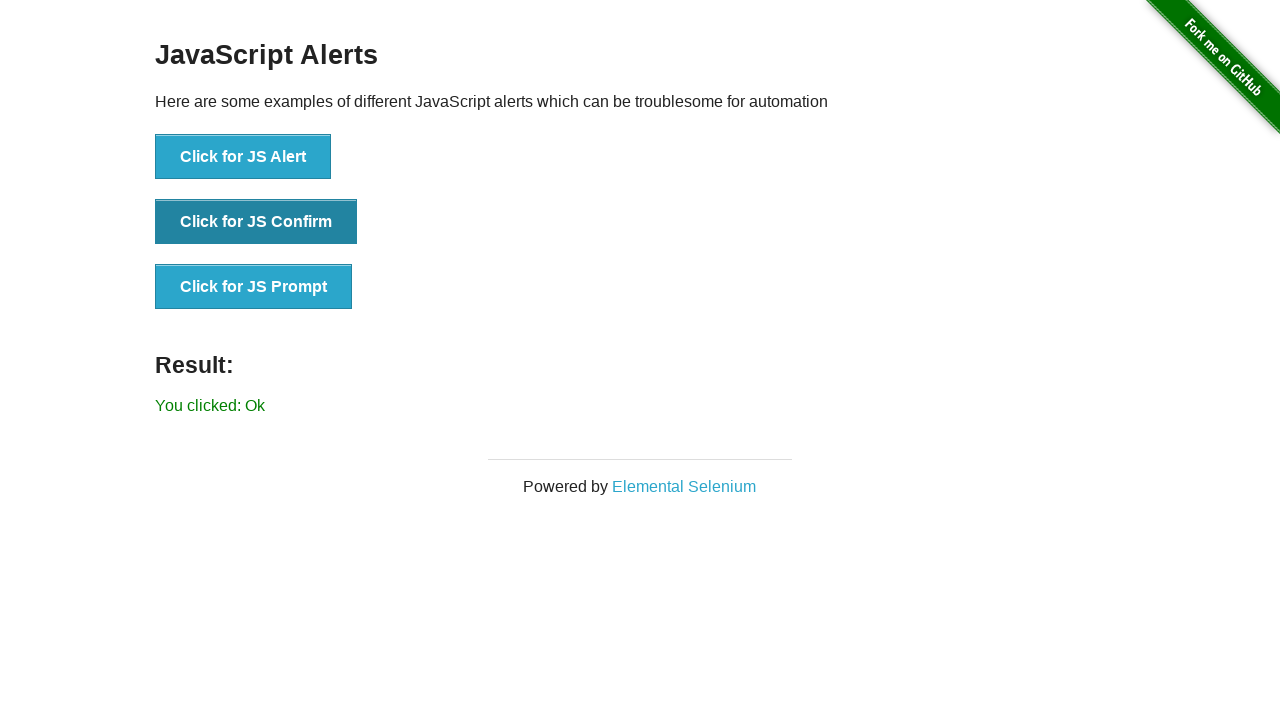

Clicked button to trigger JS Prompt at (254, 287) on xpath=//button[normalize-space()='Click for JS Prompt']
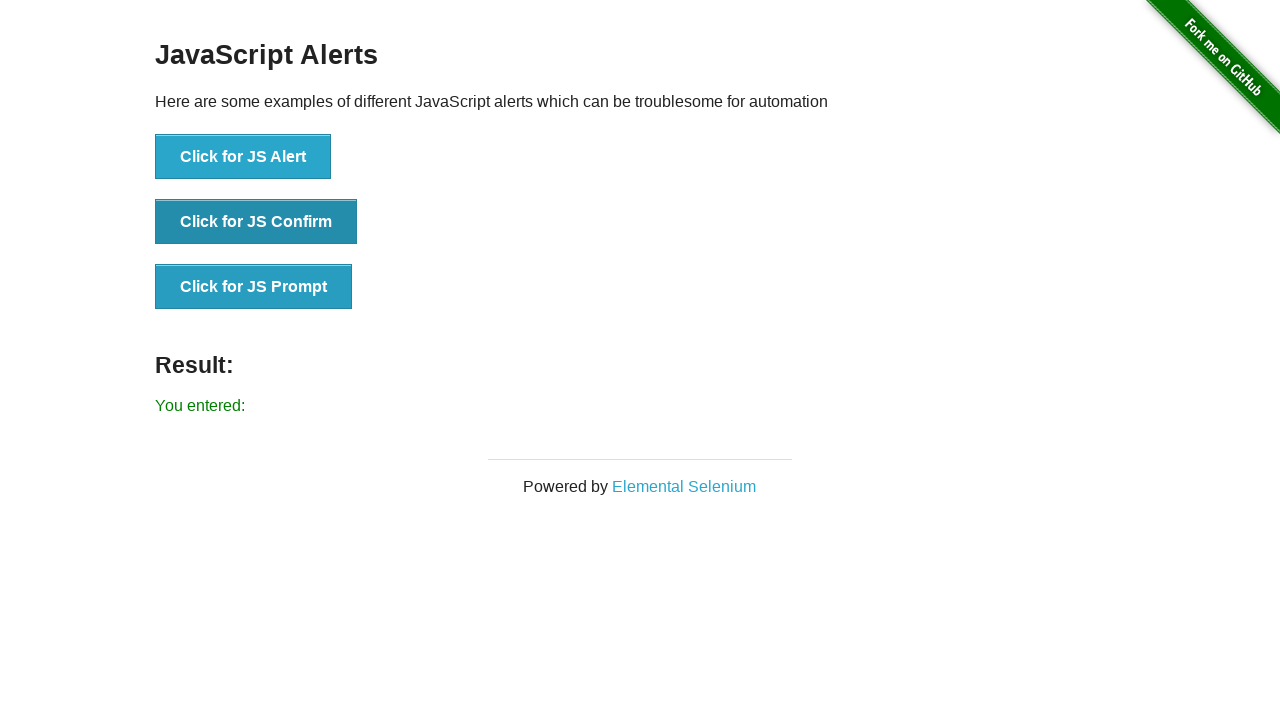

Set up dialog handler to enter text 'Hello' in prompt and accept
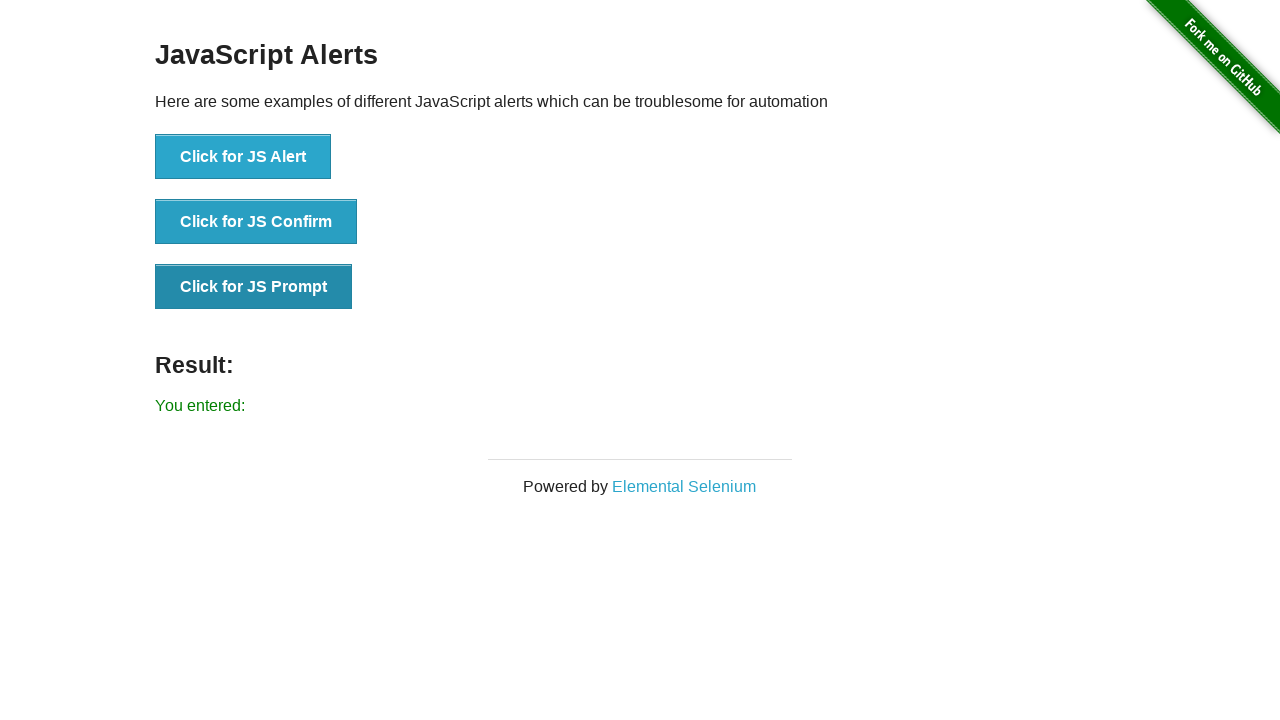

Waited 500ms for prompt alert to be handled
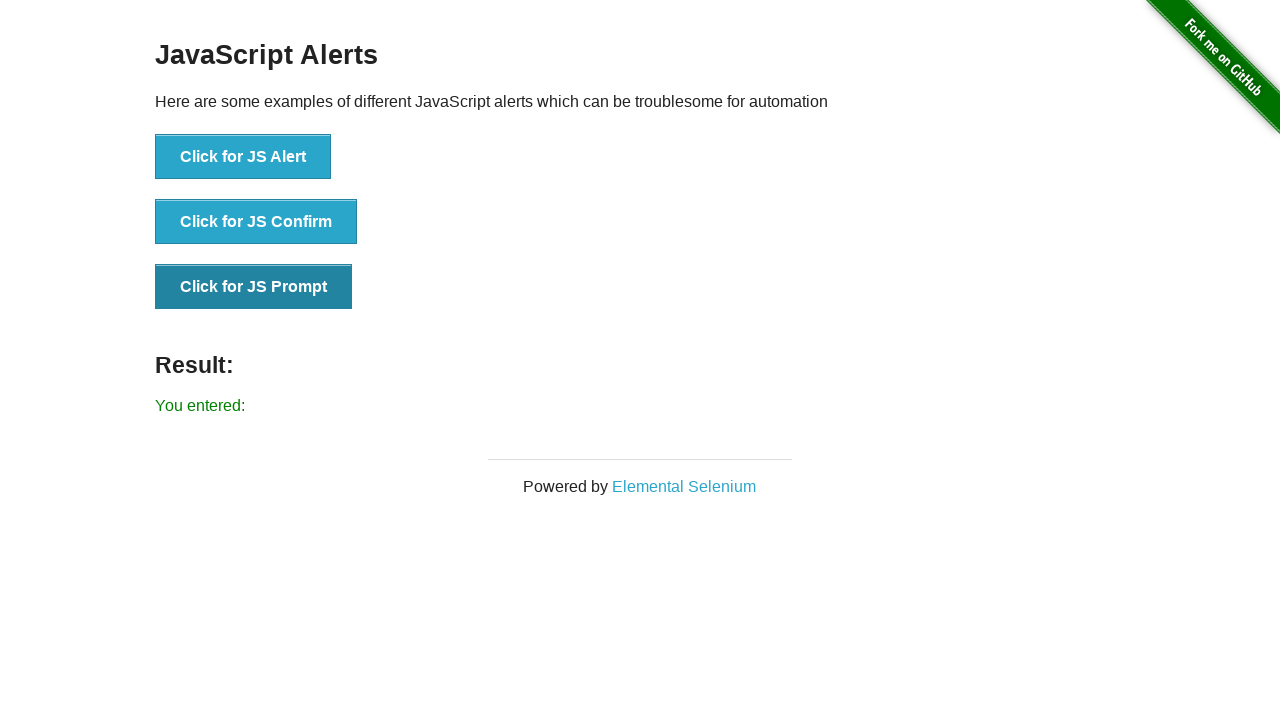

Verified result element is displayed
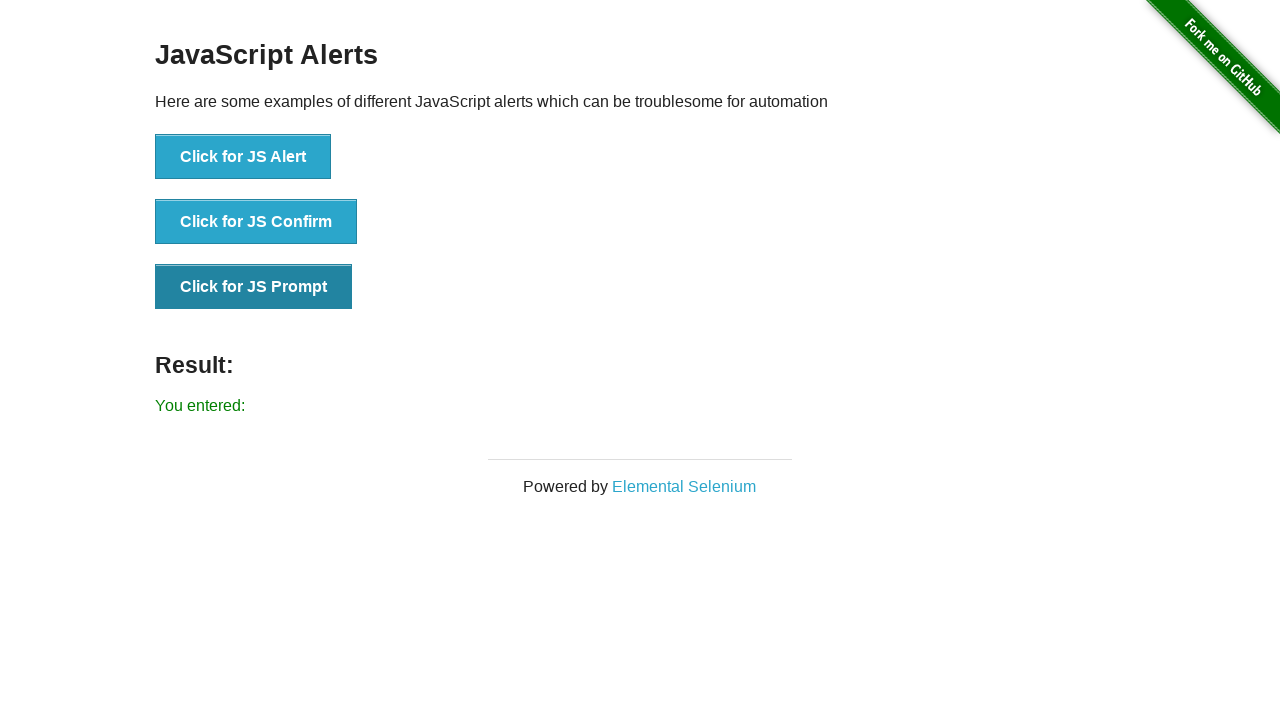

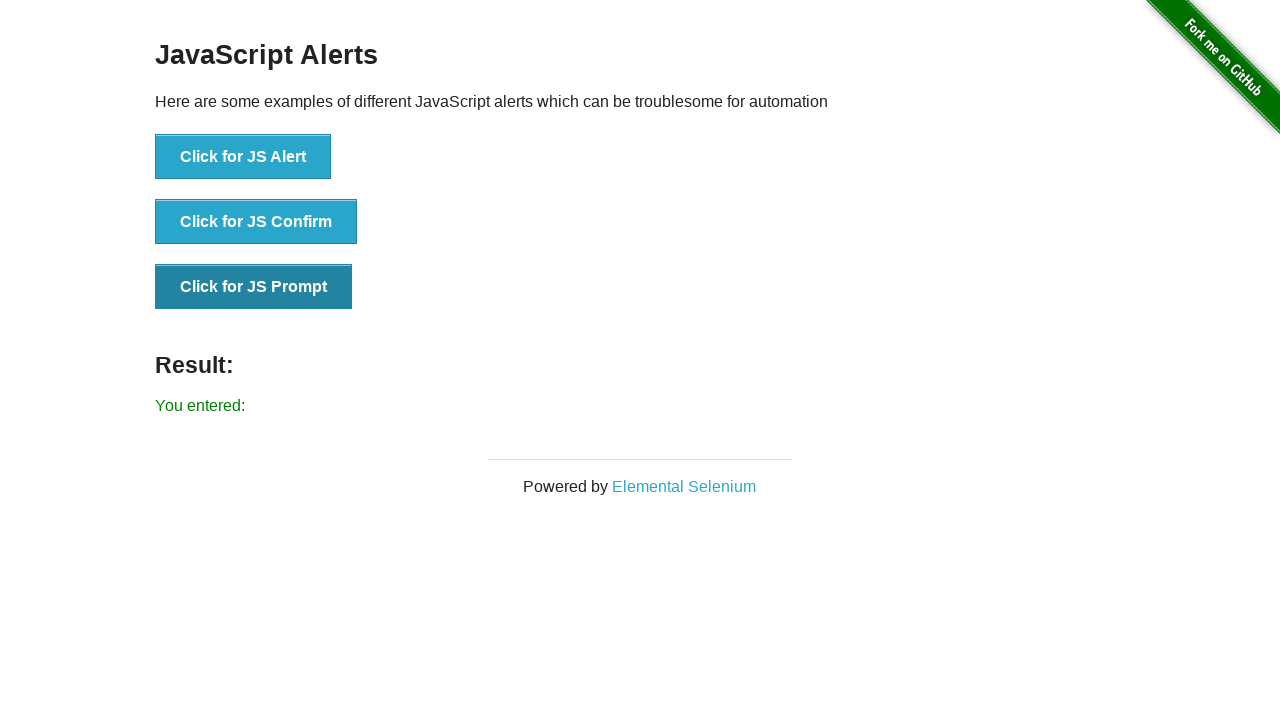